Tests drag-and-drop functionality by dragging a draggable element and dropping it onto a droppable target area on a test page.

Starting URL: https://crossbrowsertesting.github.io/drag-and-drop

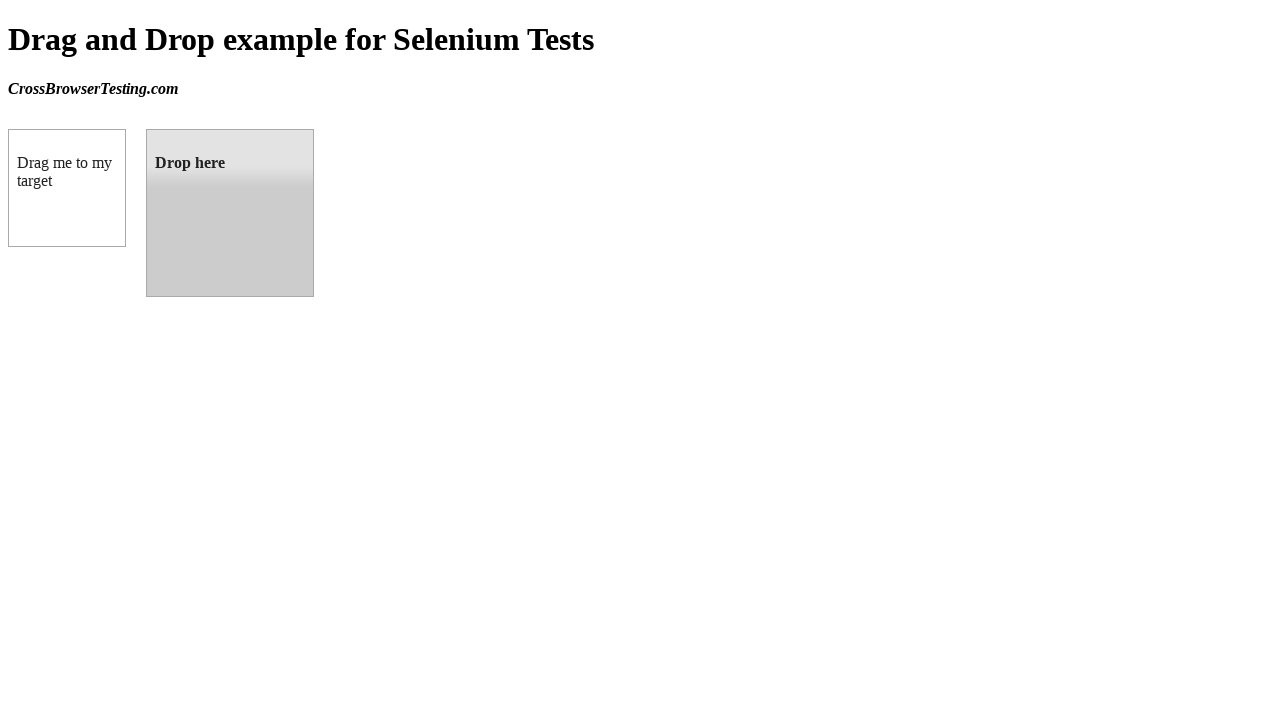

Navigated to drag-and-drop test page
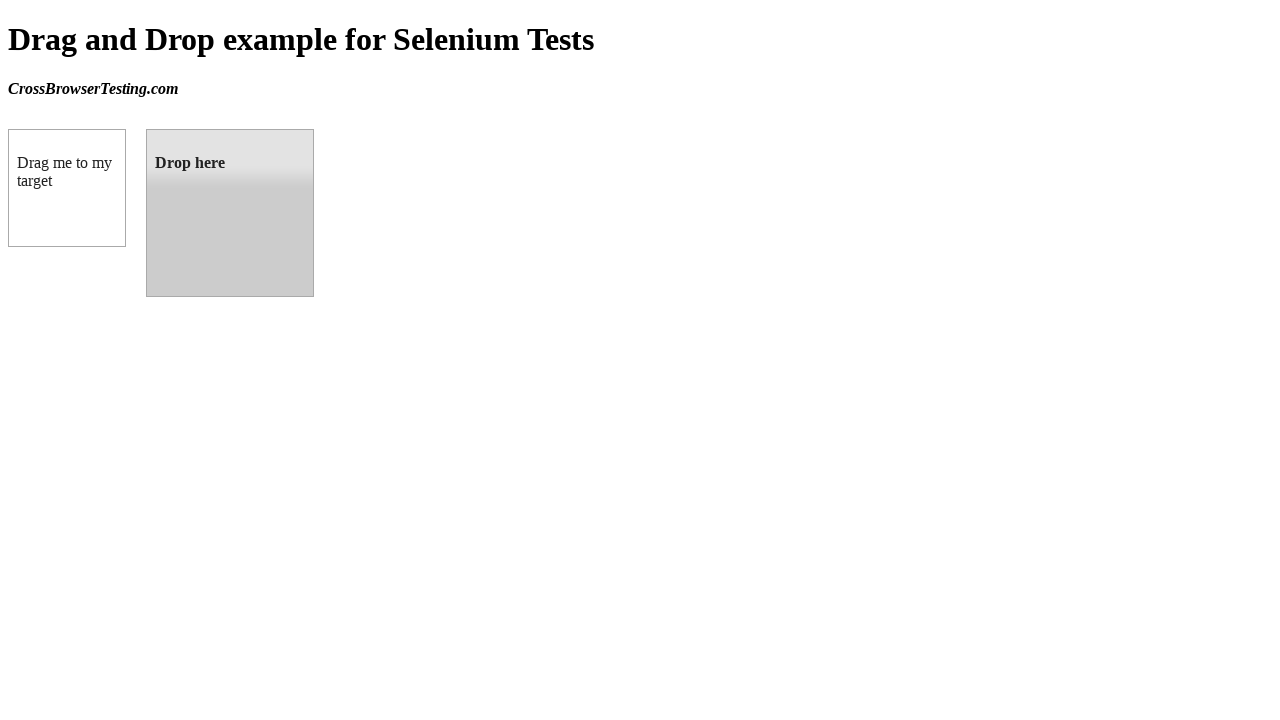

Draggable element became visible
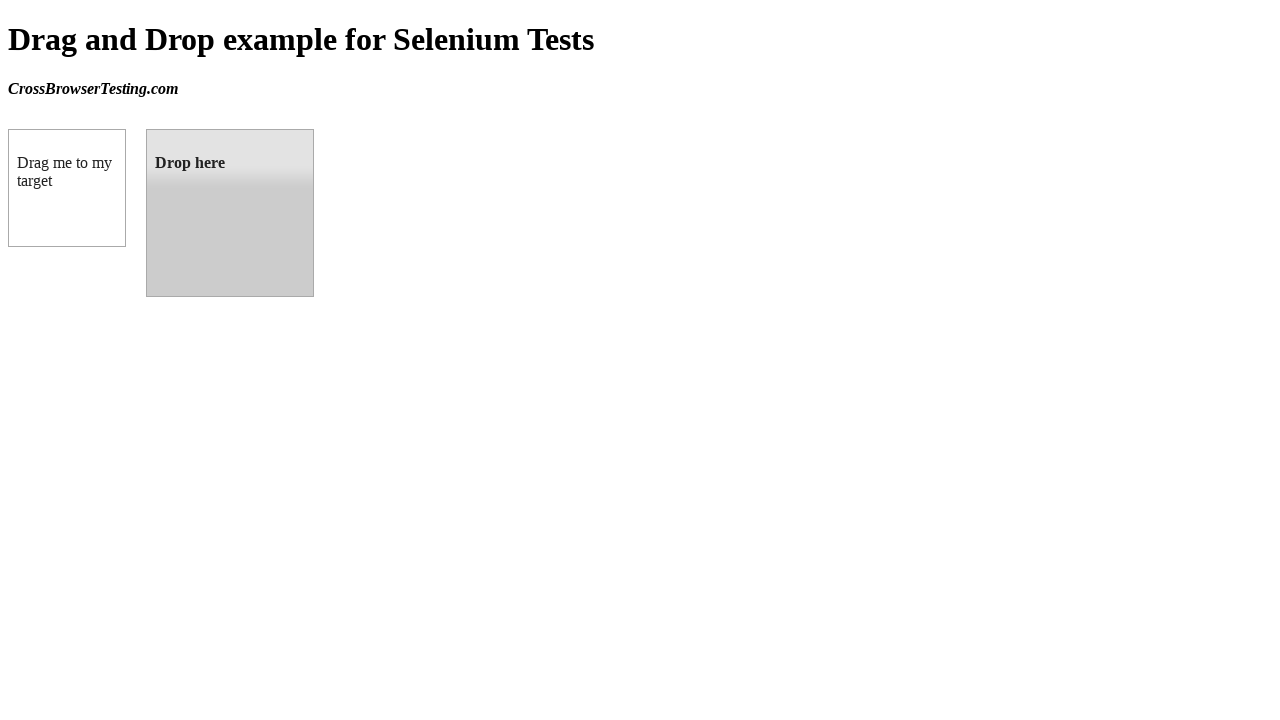

Located draggable element
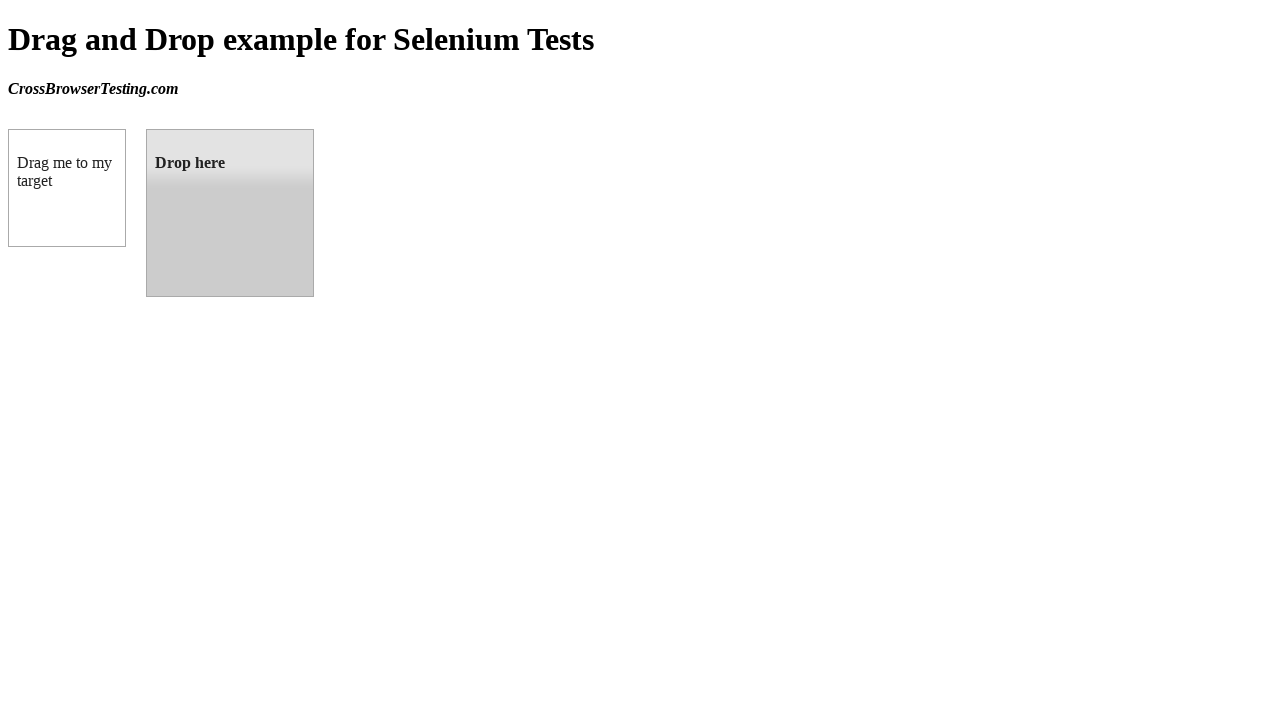

Located droppable target element
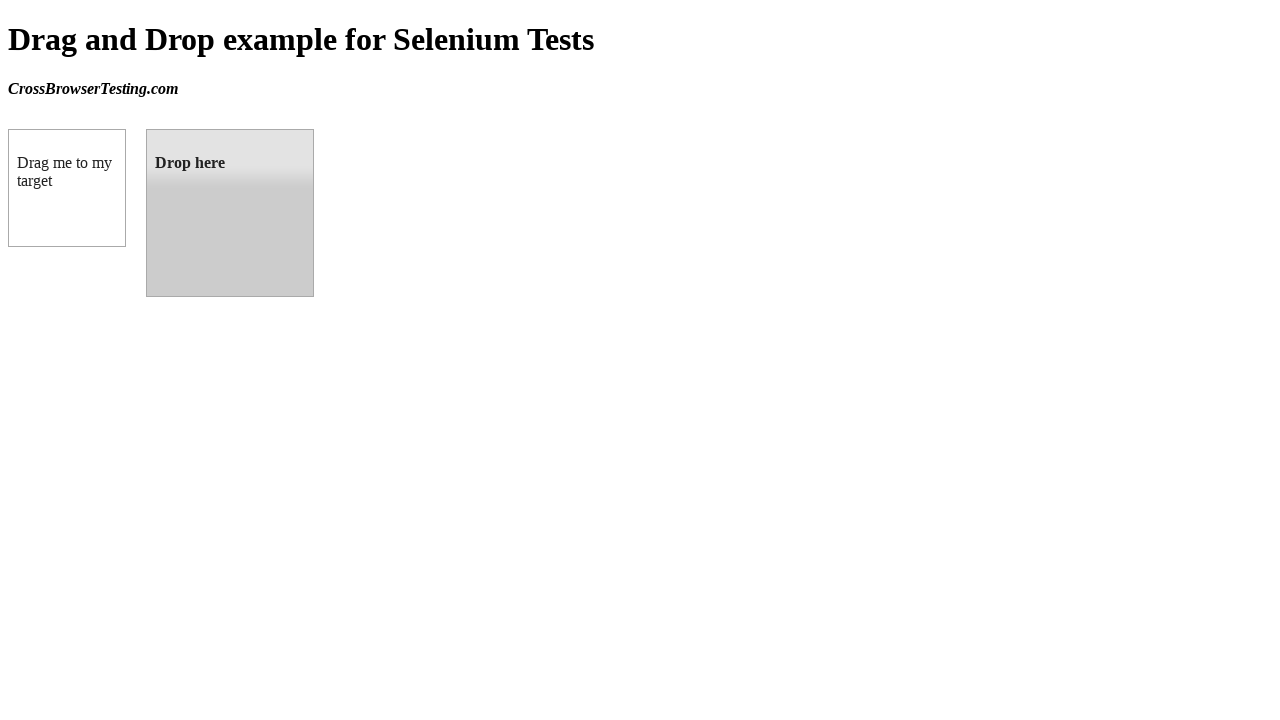

Dragged draggable element to droppable target at (230, 213)
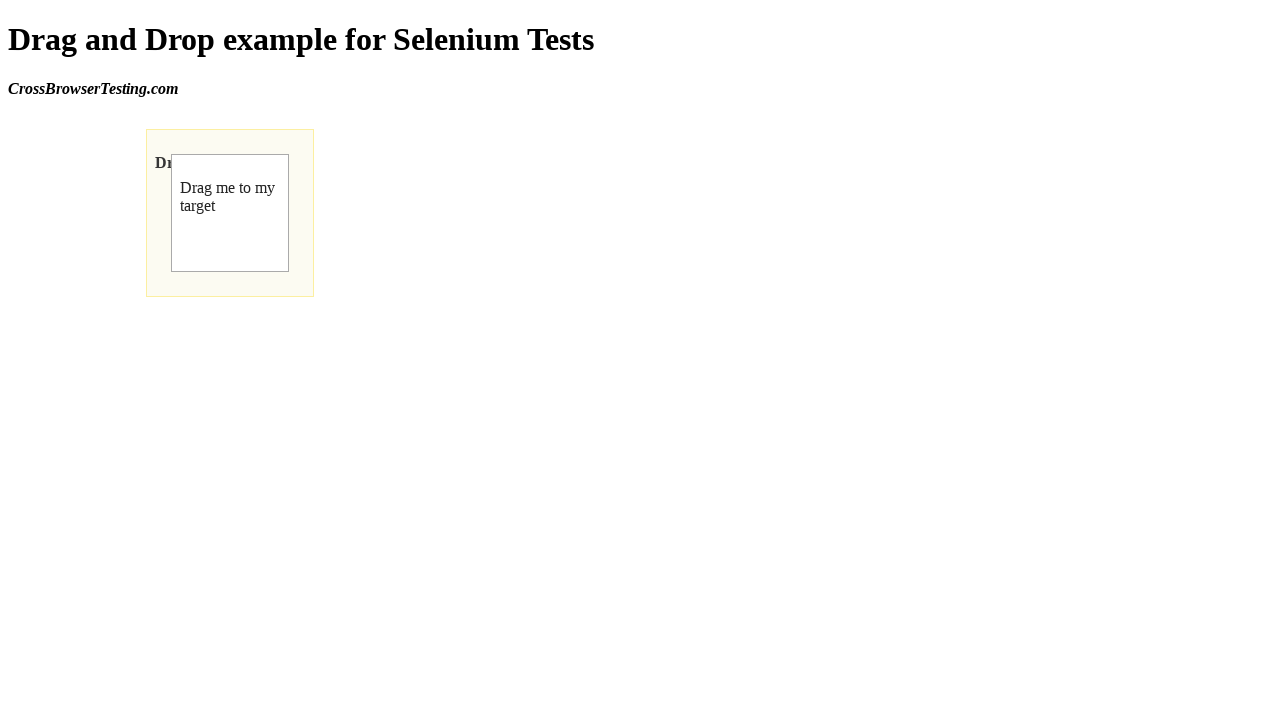

Waited 2 seconds to observe the drop result
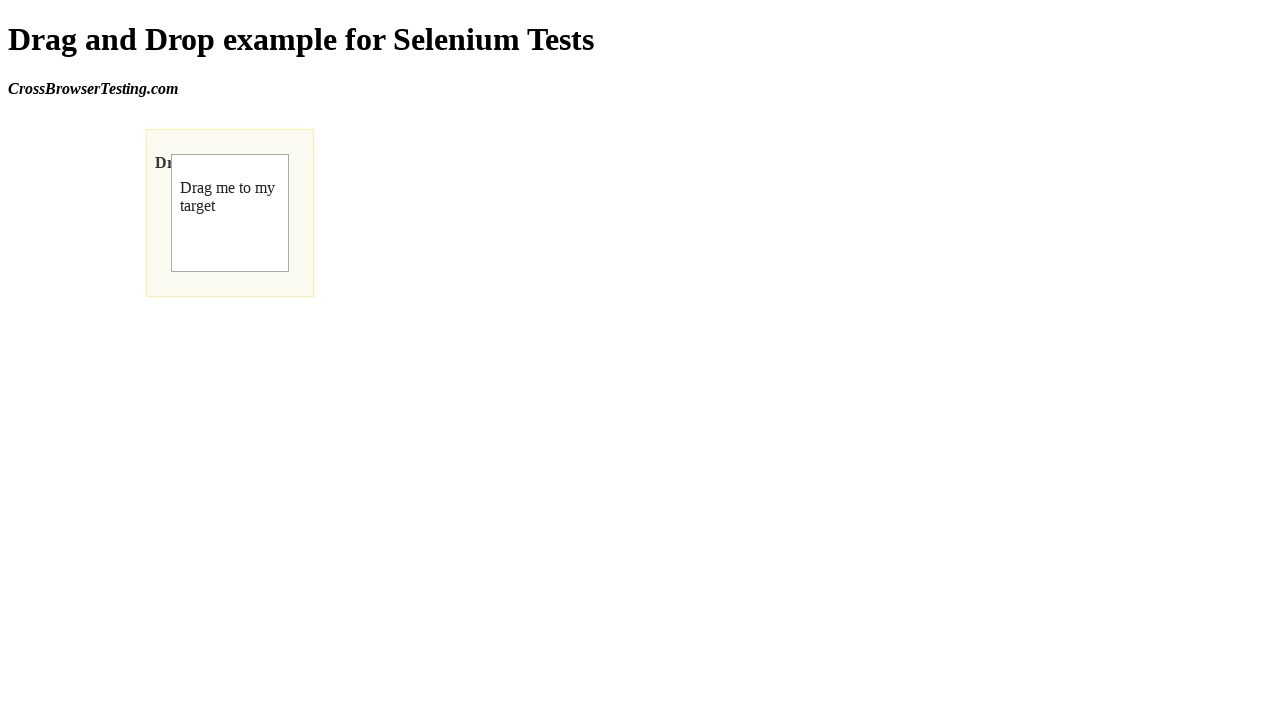

Verified that droppable element now displays 'Dropped!' text
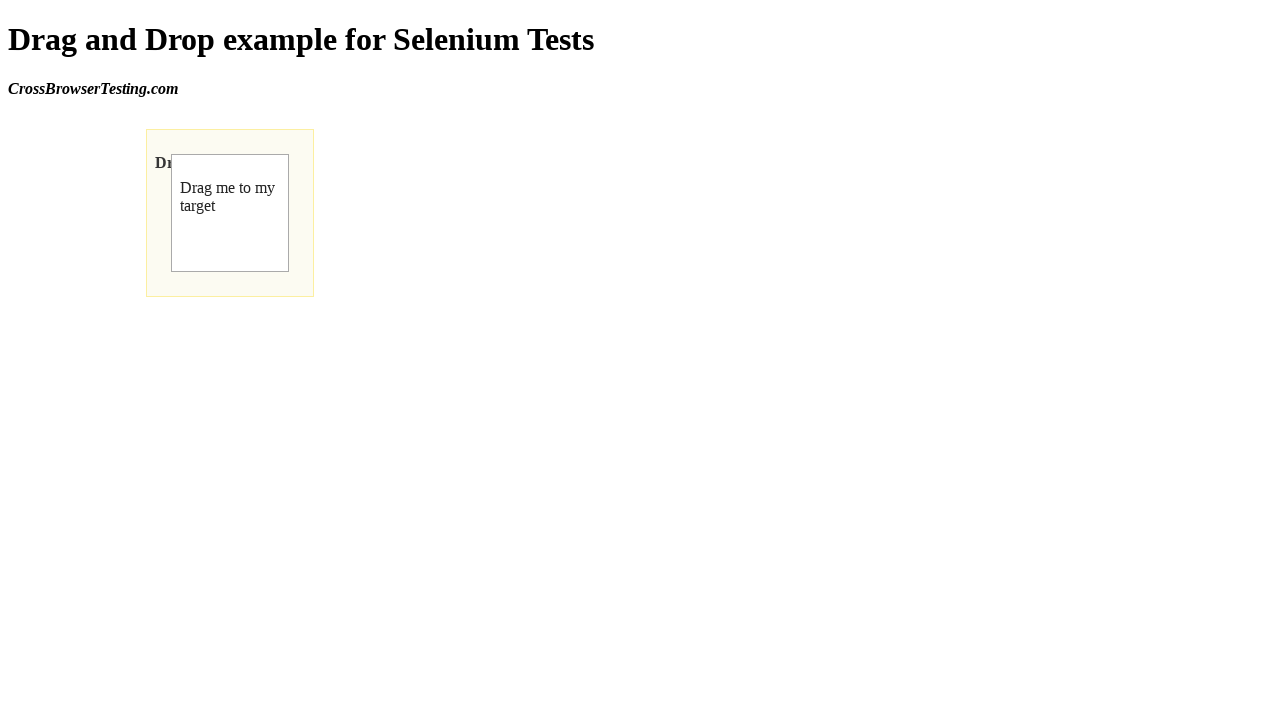

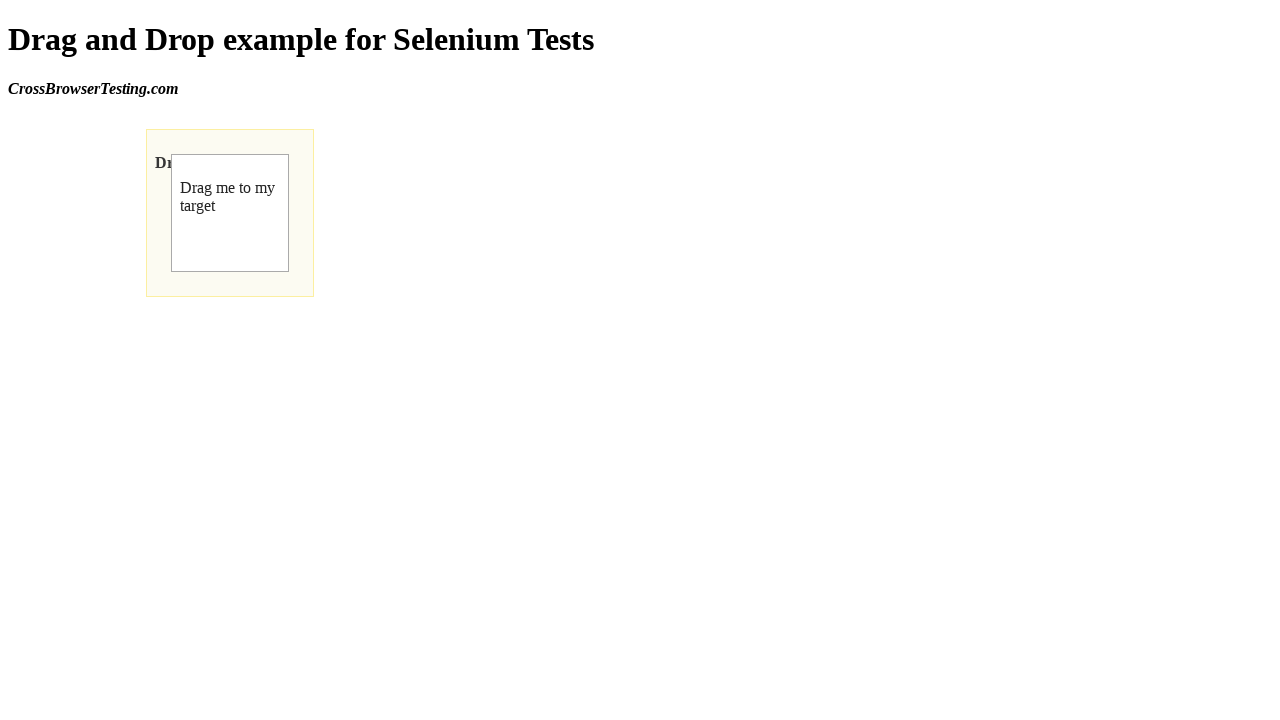